Clicks on the Chapter 5 Get User Media link and verifies navigation to the correct page.

Starting URL: https://bonigarcia.dev/selenium-webdriver-java/

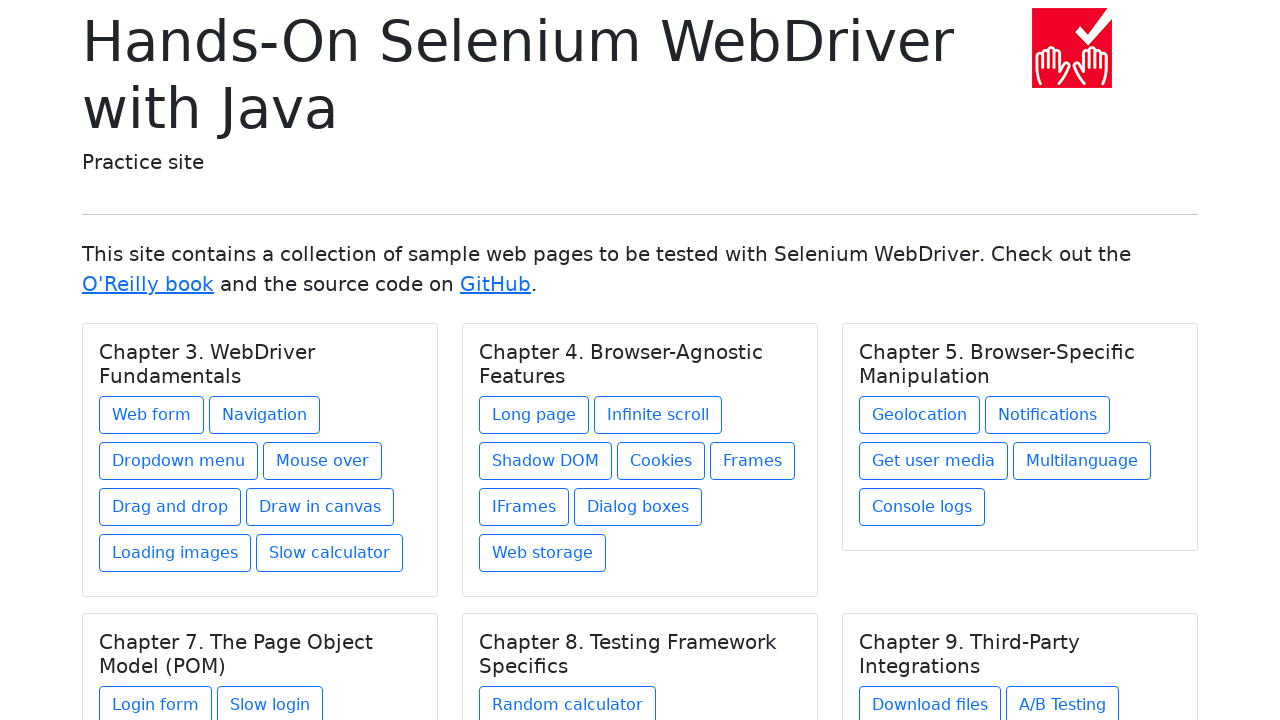

Clicked on the Chapter 5 Get User Media link at (934, 461) on xpath=//h5[text() = 'Chapter 5. Browser-Specific Manipulation']/../a[contains(@h
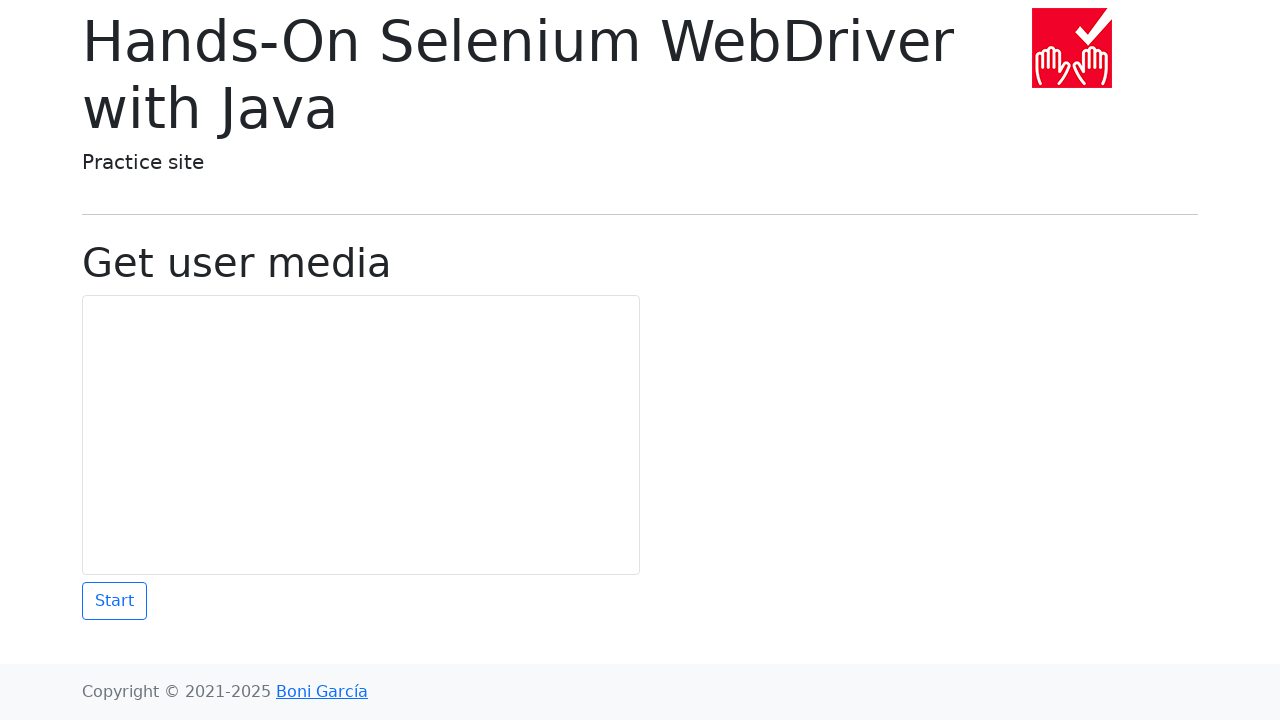

Waited for page header to load
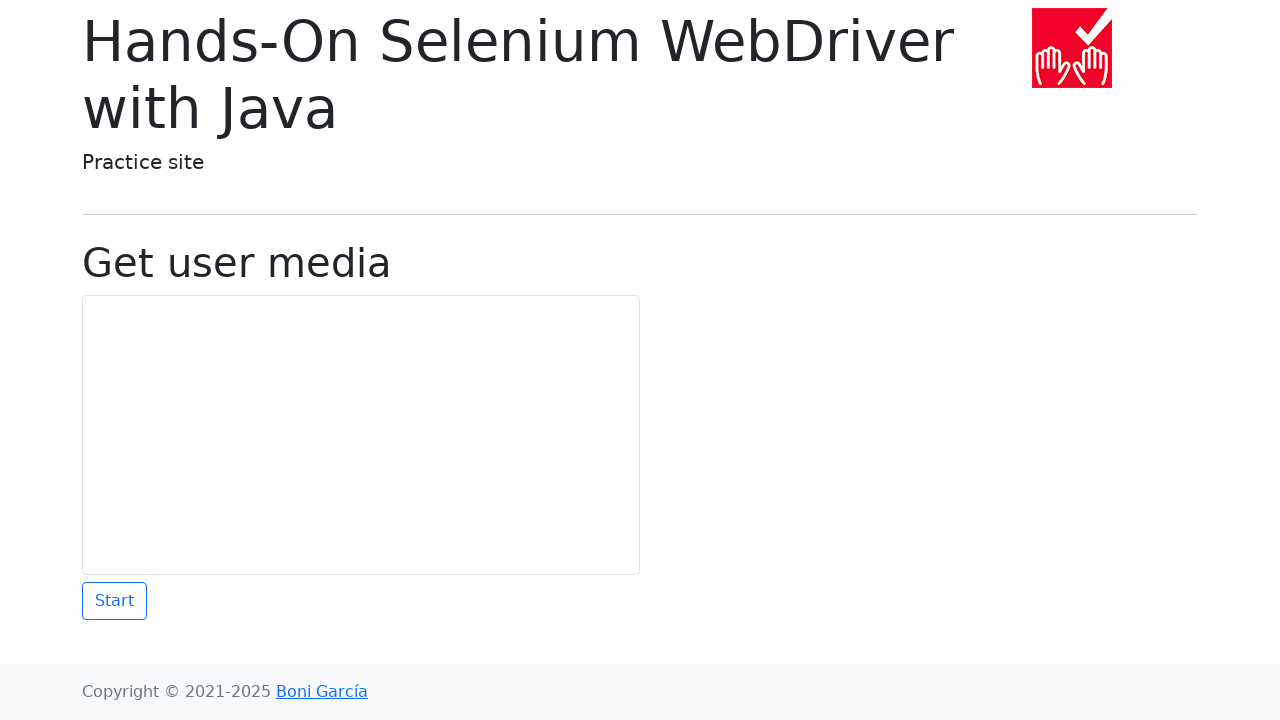

Verified page title is 'Hands-On Selenium WebDriver with Java'
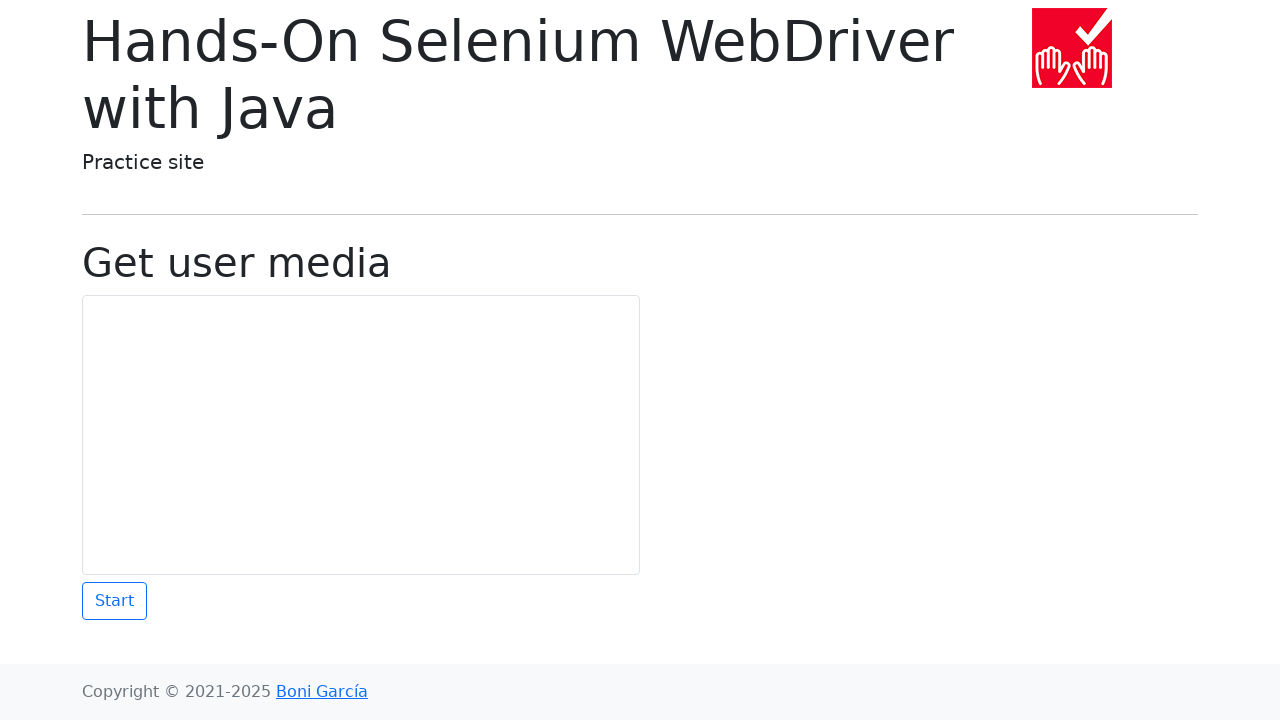

Verified page heading is 'Get user media'
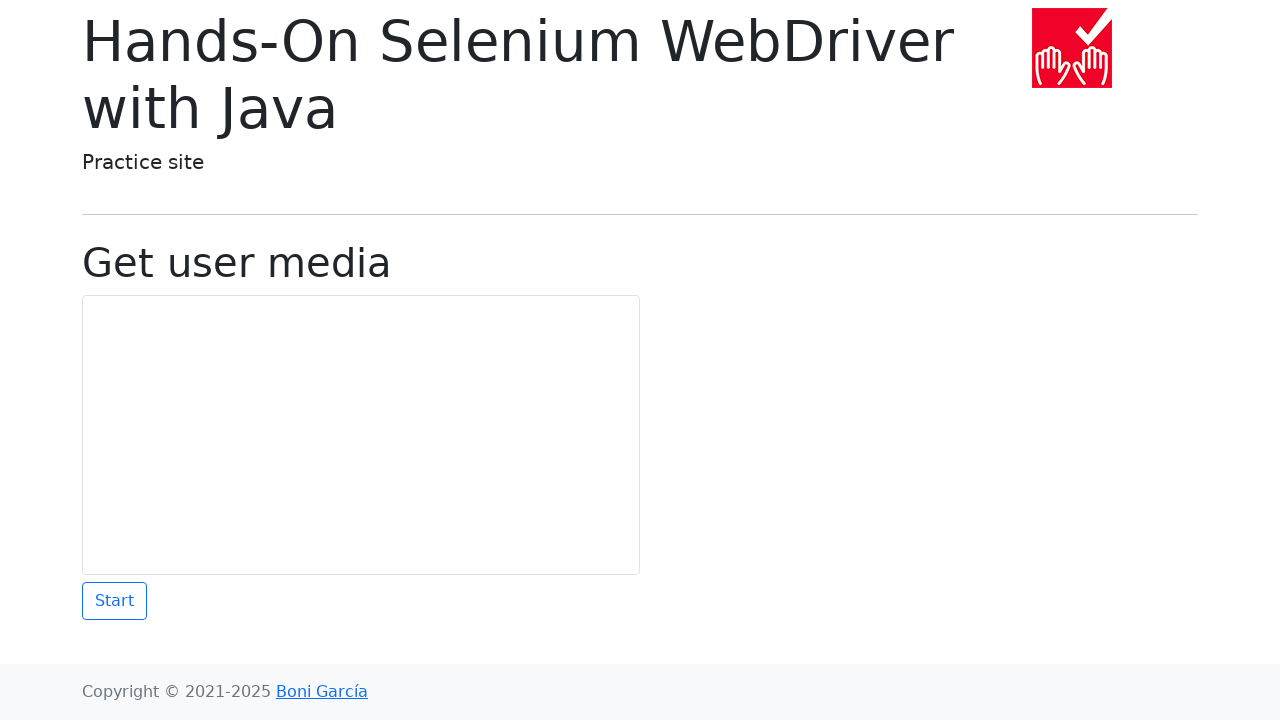

Verified correct URL: https://bonigarcia.dev/selenium-webdriver-java/get-user-media.html
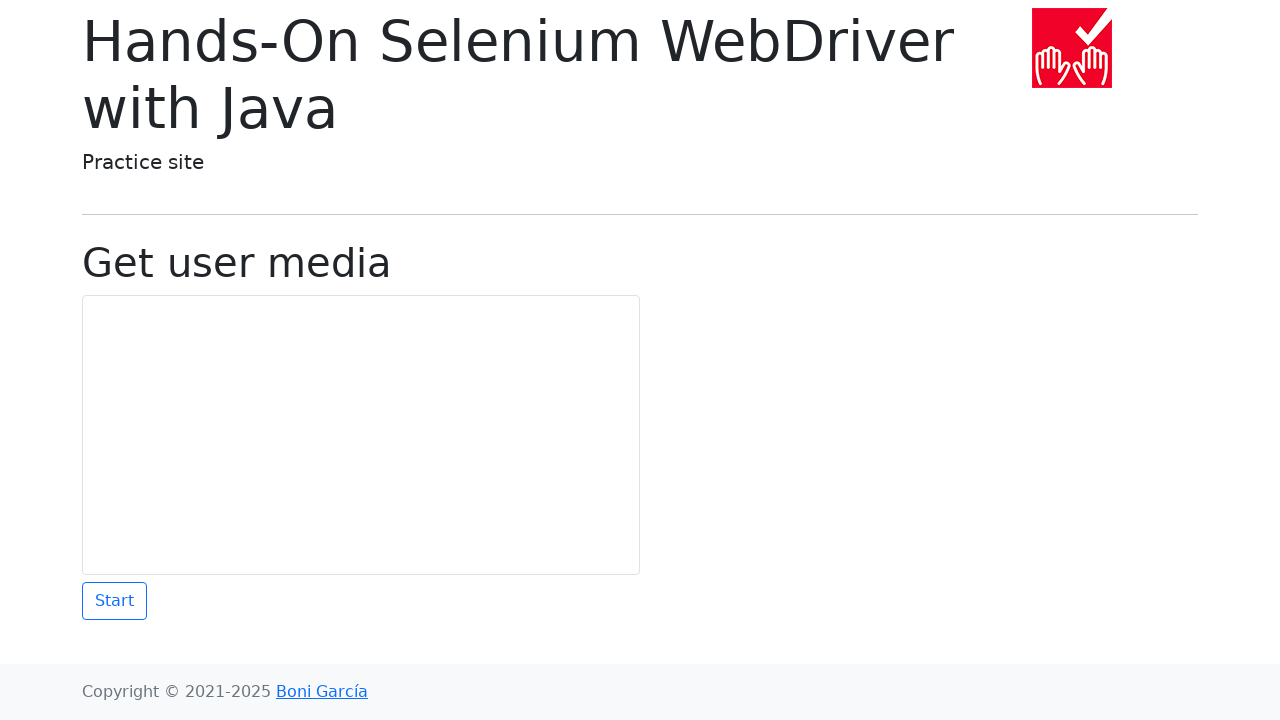

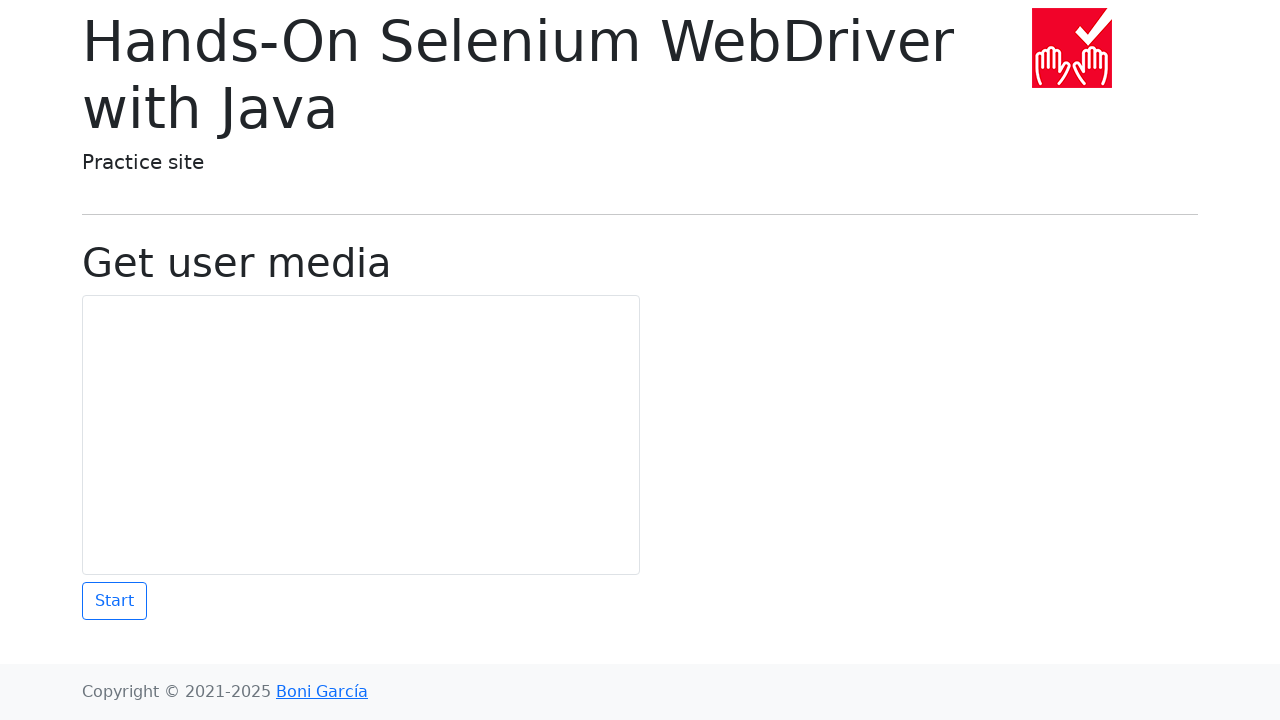